Tests train search functionality on erail.in by entering source and destination stations, then clicking the sort option and waiting for train results to load.

Starting URL: https://erail.in

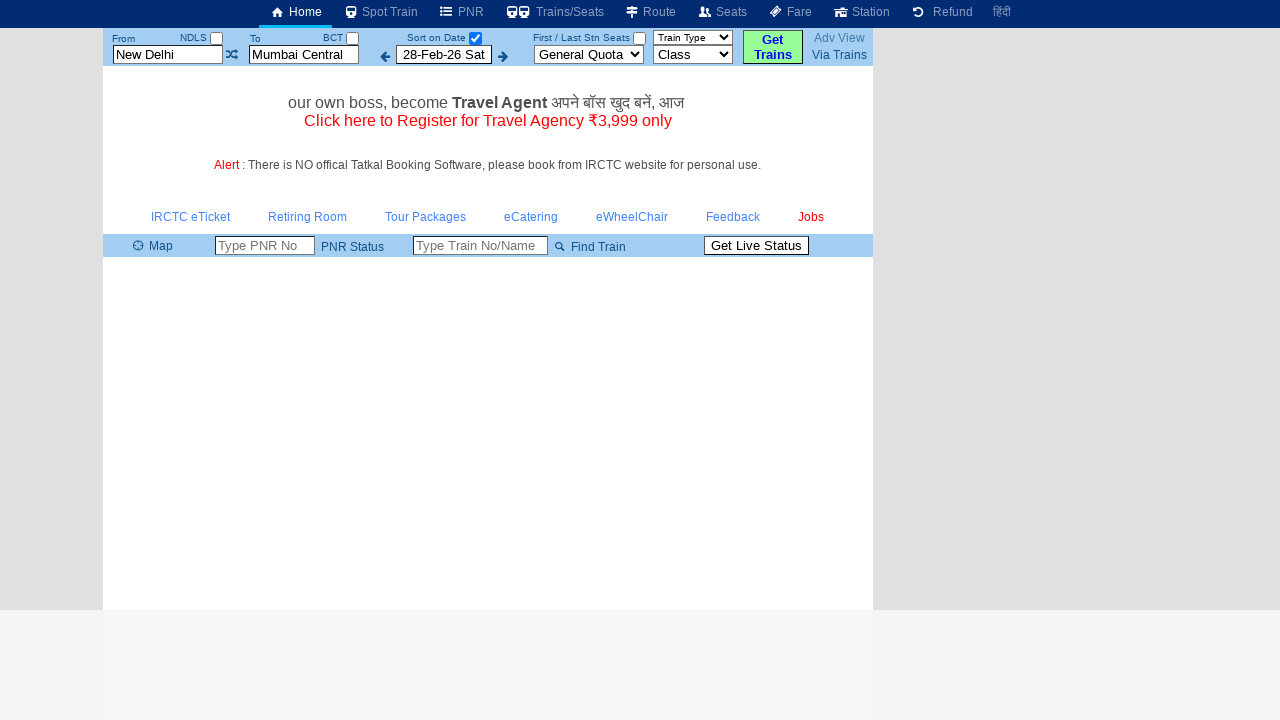

Cleared the 'From' station field on #txtStationFrom
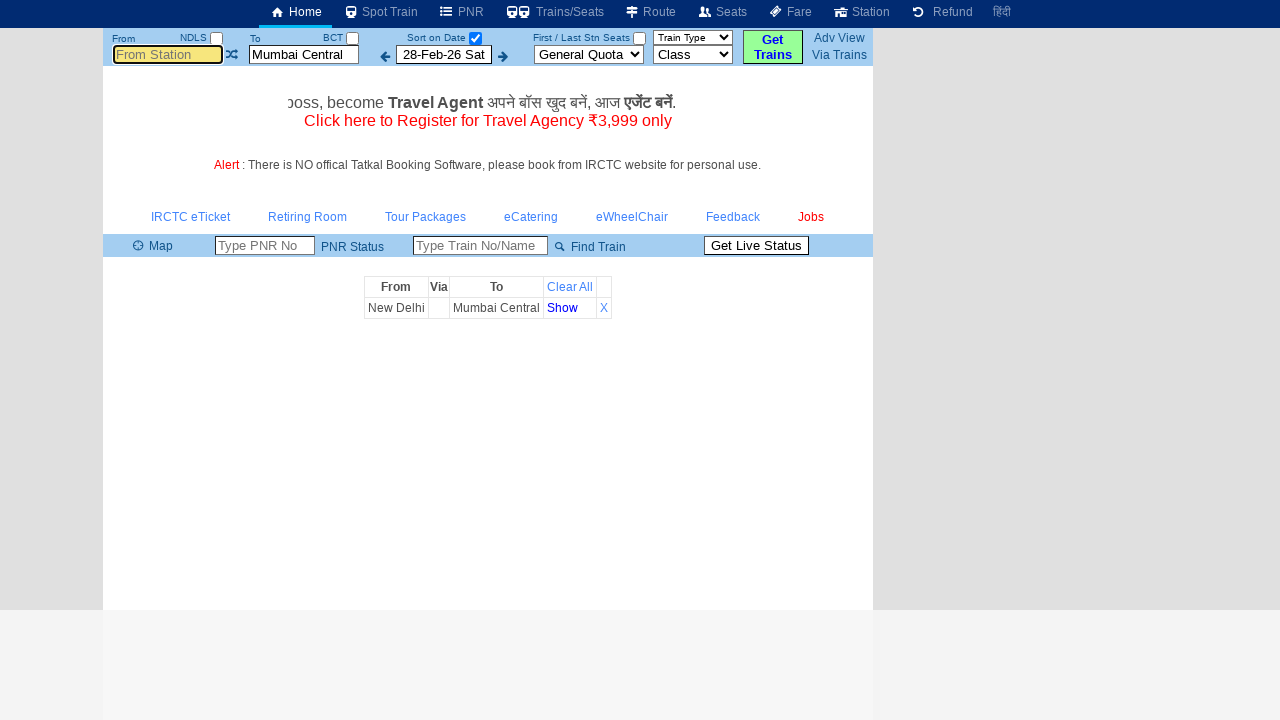

Entered 'Md' in the 'From' station field on #txtStationFrom
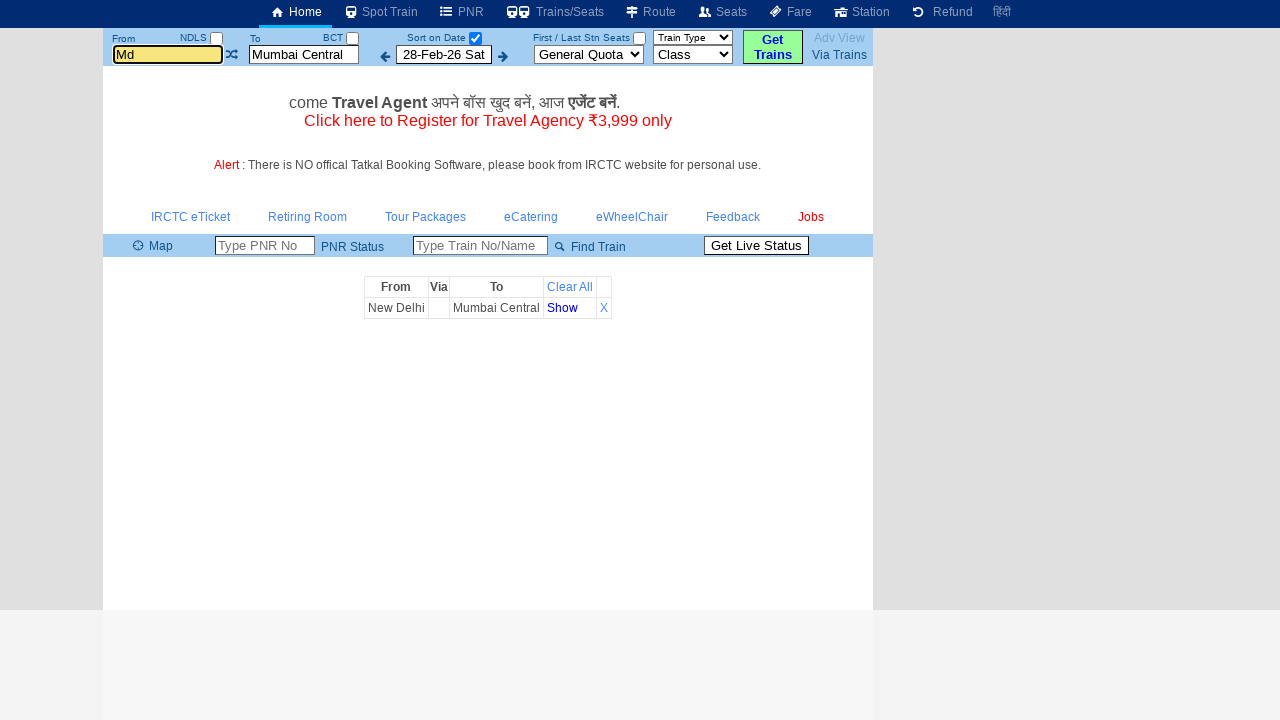

Pressed Enter to confirm source station selection on #txtStationFrom
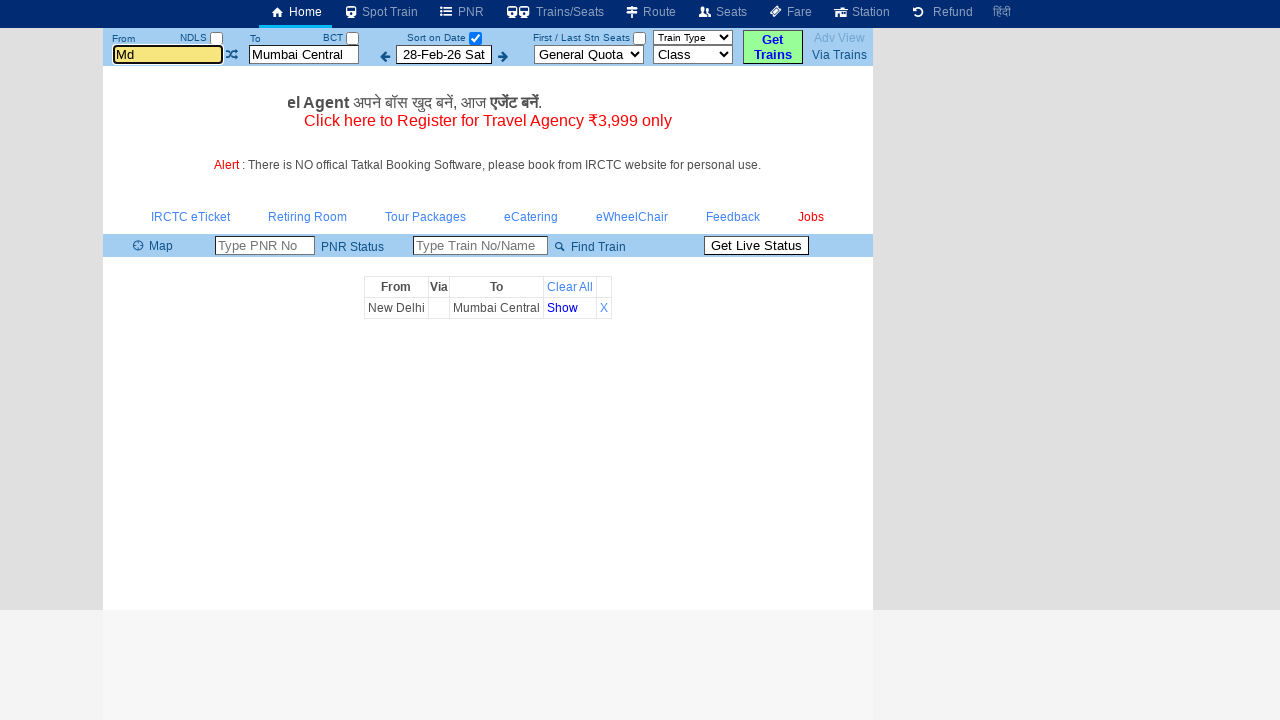

Cleared the 'To' station field on #txtStationTo
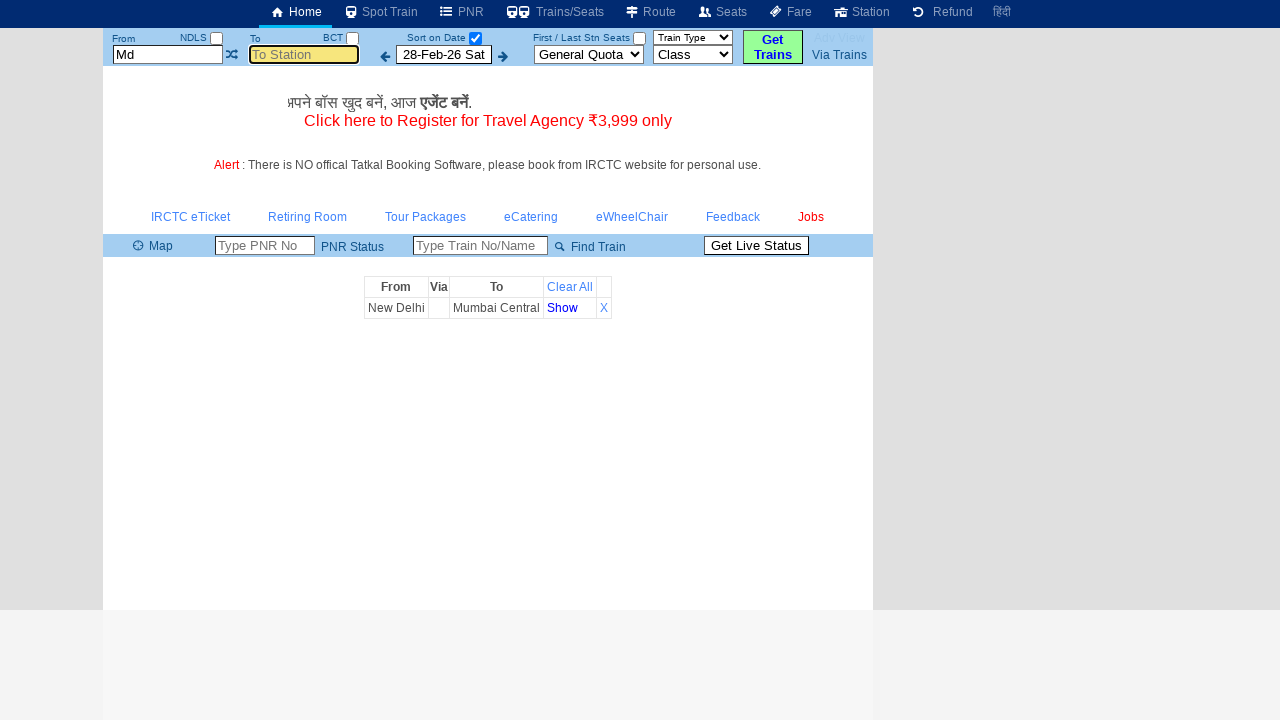

Entered 'mdu' in the 'To' station field on #txtStationTo
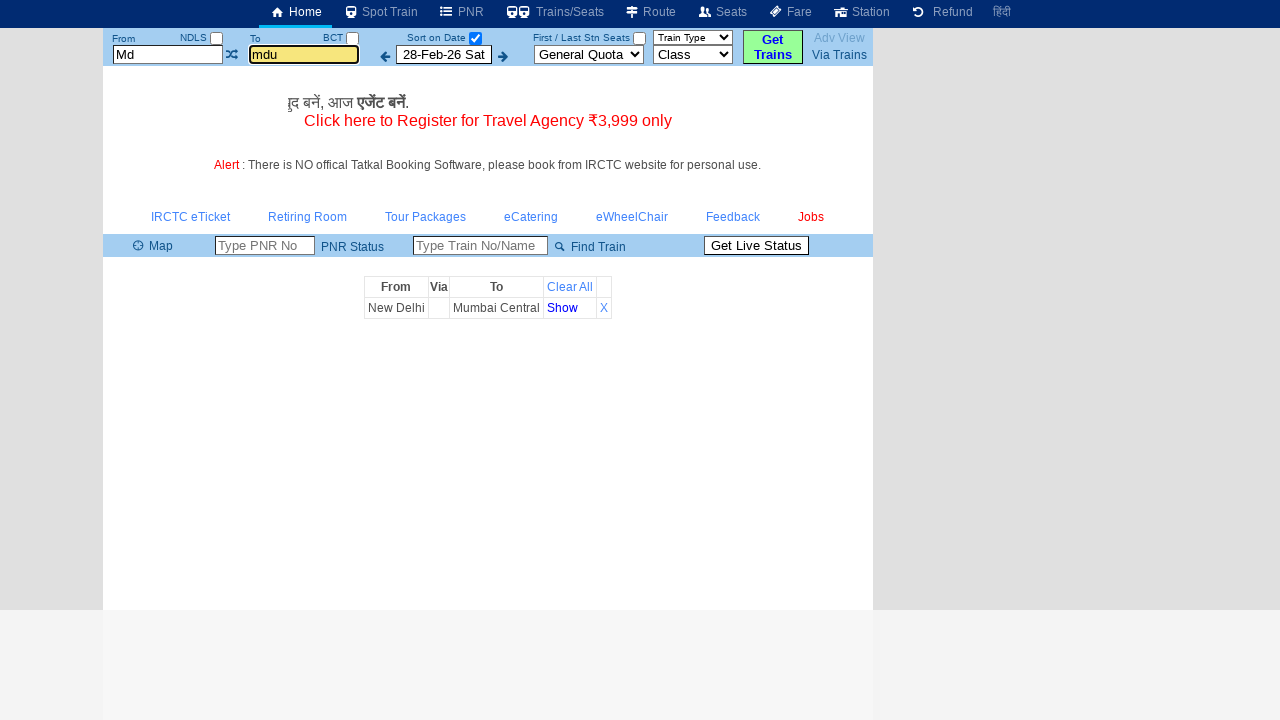

Pressed Enter to confirm destination station selection on #txtStationTo
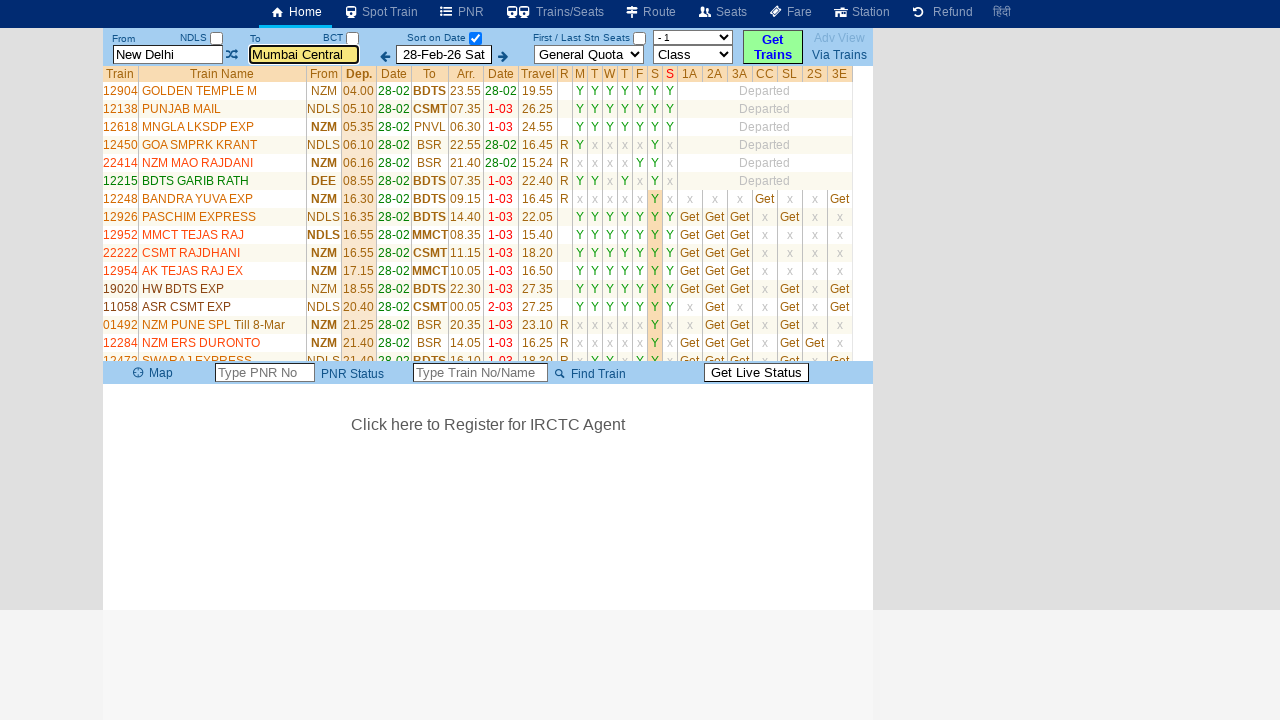

Clicked on 'Sort on Date' option at (436, 38) on xpath=//label[text()='Sort on Date']
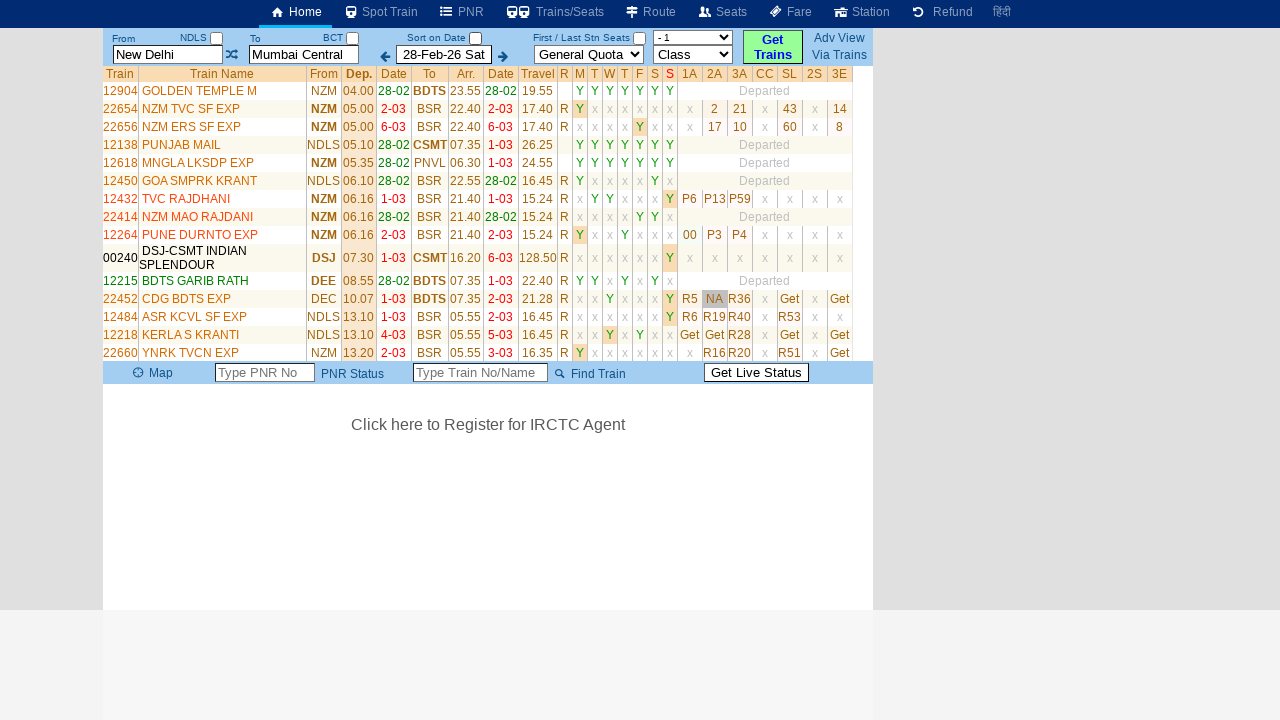

Train results table loaded successfully
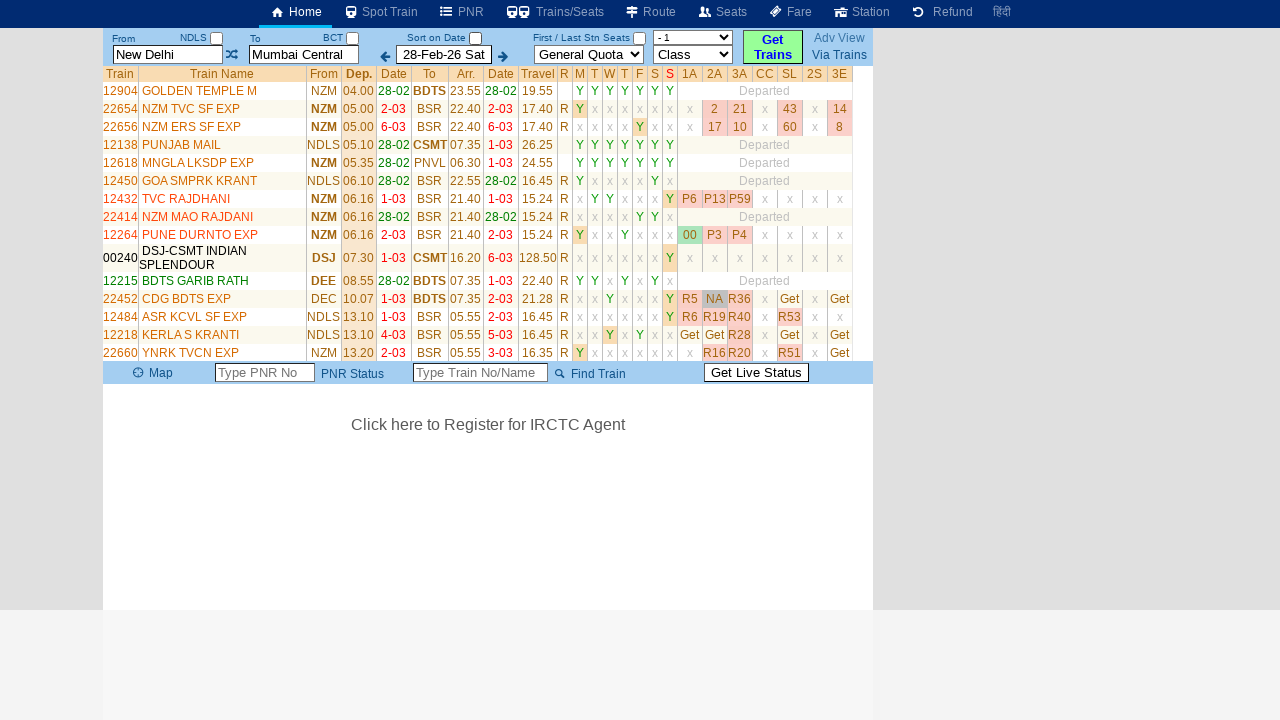

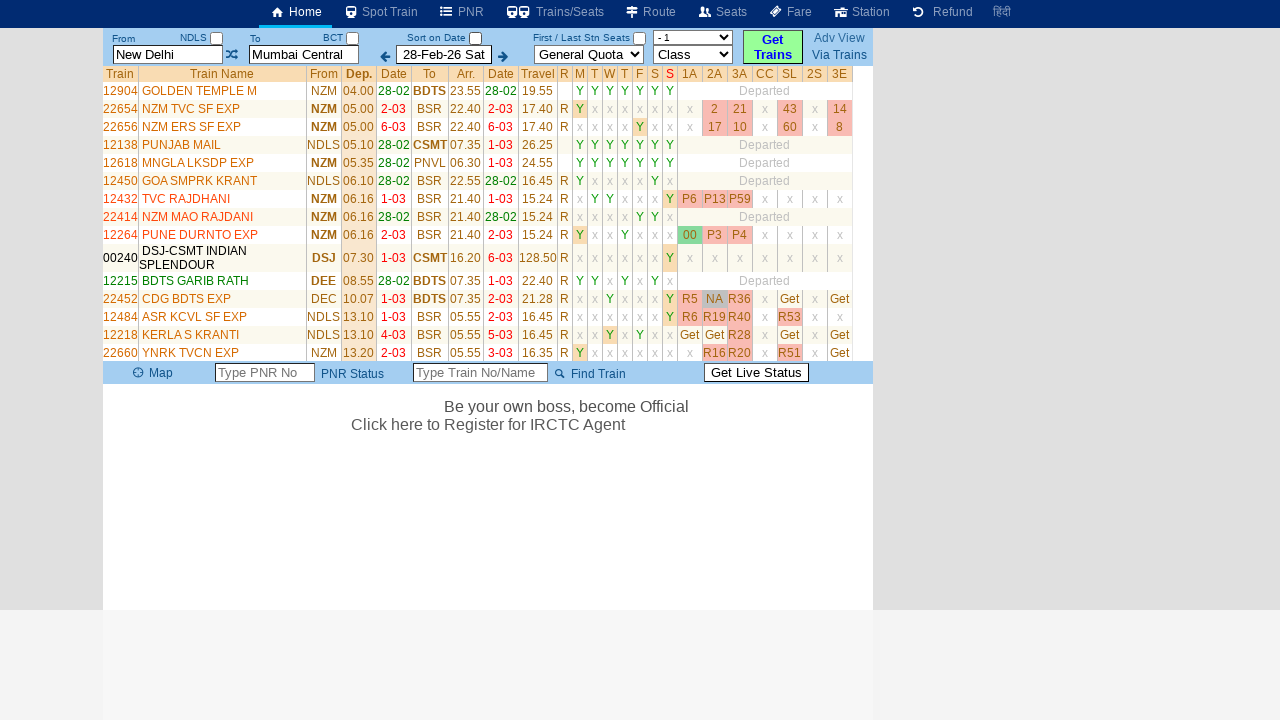